Tests unmarking items as complete by checking and then unchecking a todo item's checkbox.

Starting URL: https://demo.playwright.dev/todomvc

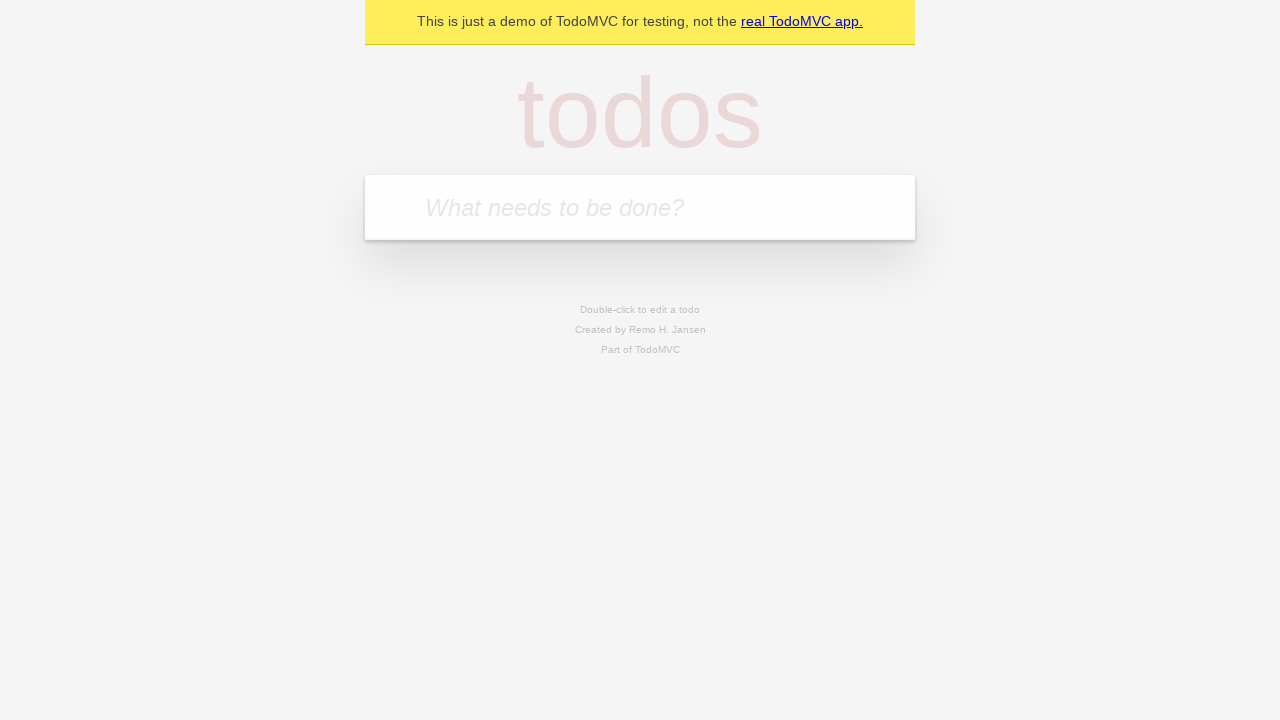

Filled todo input with 'buy some cheese' on internal:attr=[placeholder="What needs to be done?"i]
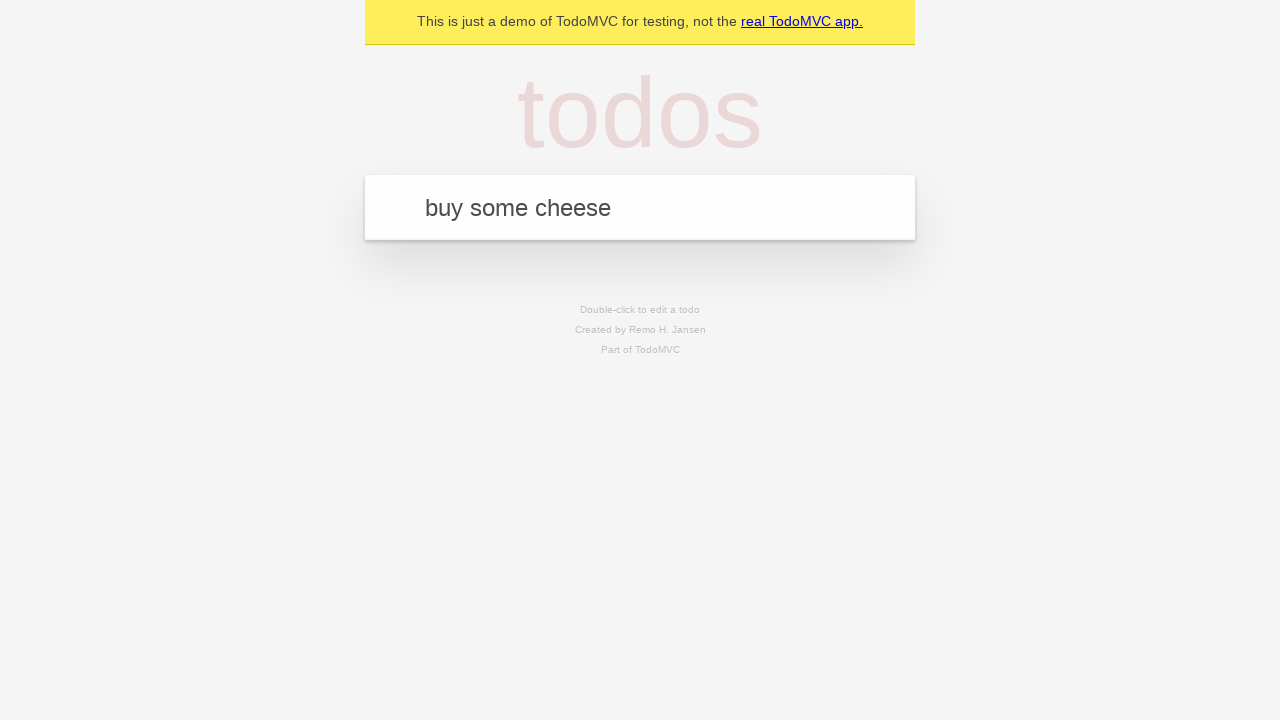

Pressed Enter to create first todo item on internal:attr=[placeholder="What needs to be done?"i]
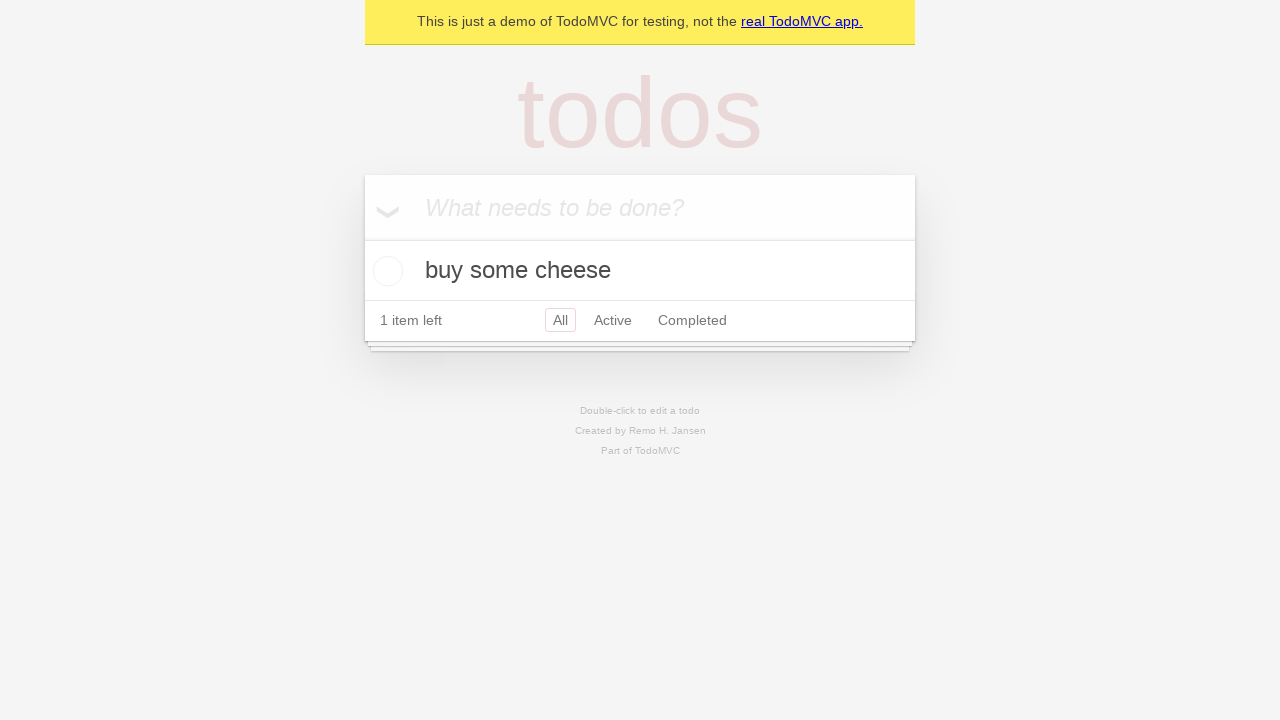

Filled todo input with 'feed the cat' on internal:attr=[placeholder="What needs to be done?"i]
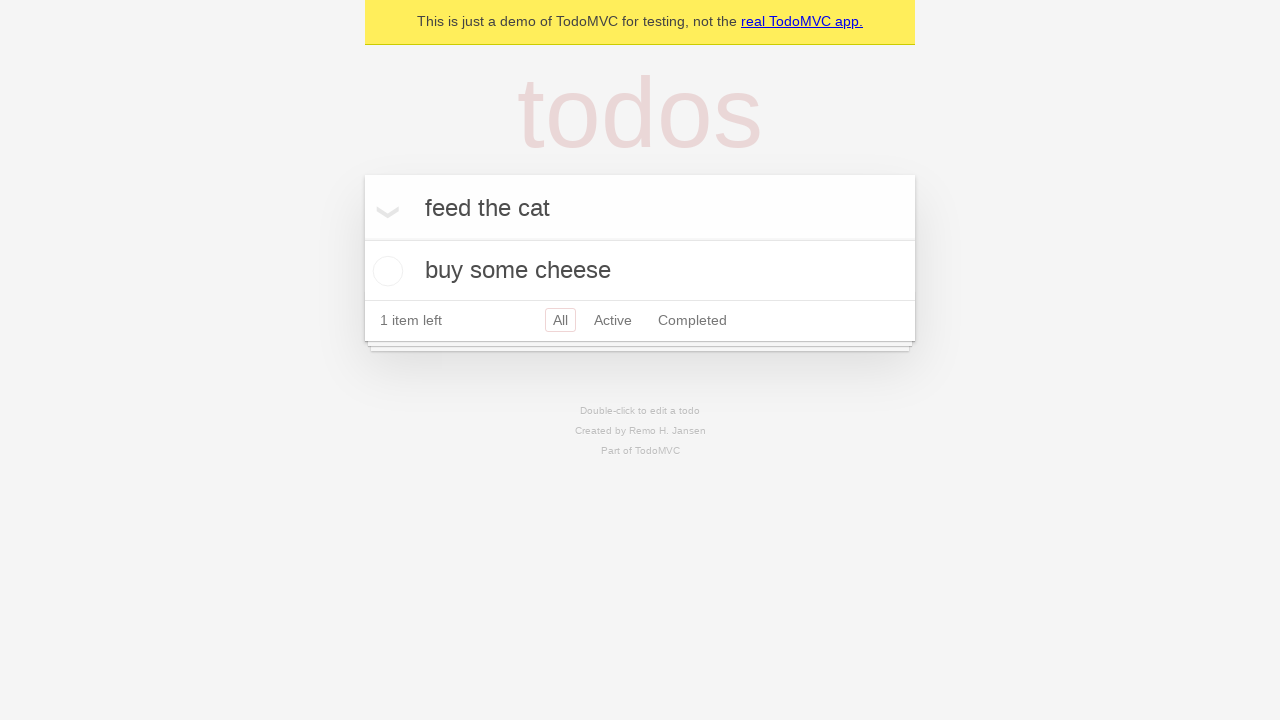

Pressed Enter to create second todo item on internal:attr=[placeholder="What needs to be done?"i]
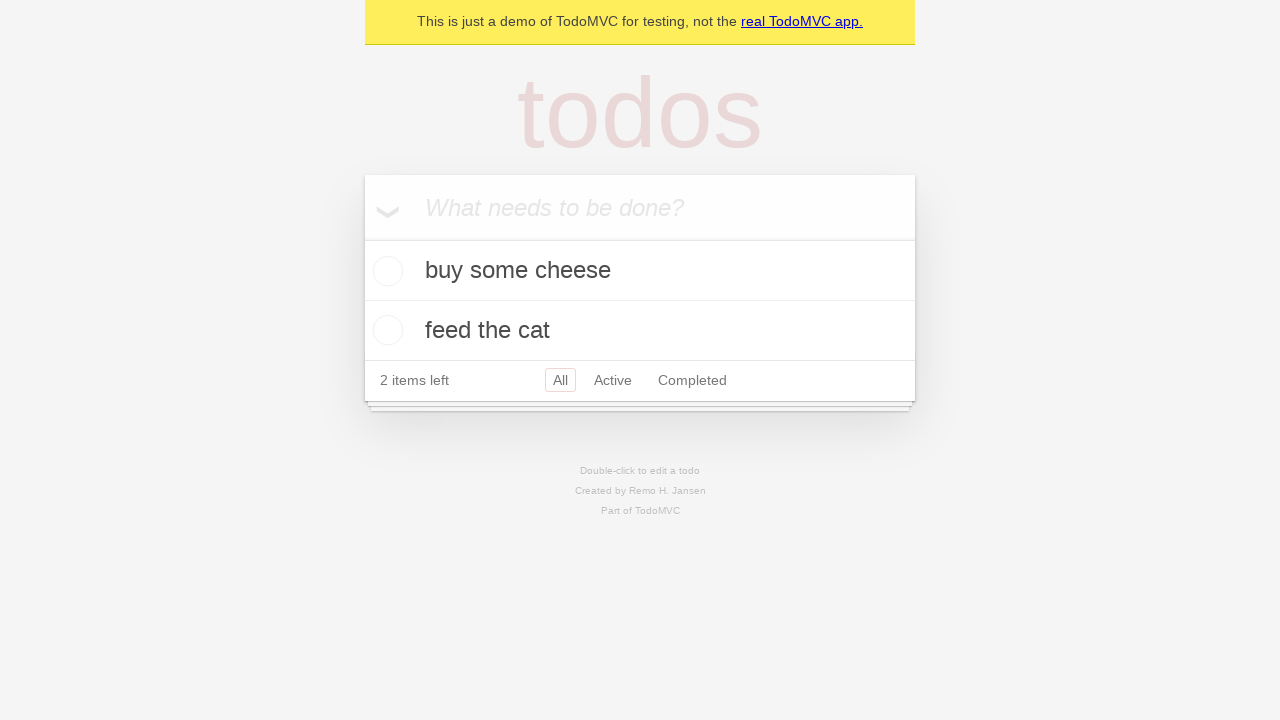

Checked checkbox for first todo item to mark it complete at (385, 271) on internal:testid=[data-testid="todo-item"s] >> nth=0 >> internal:role=checkbox
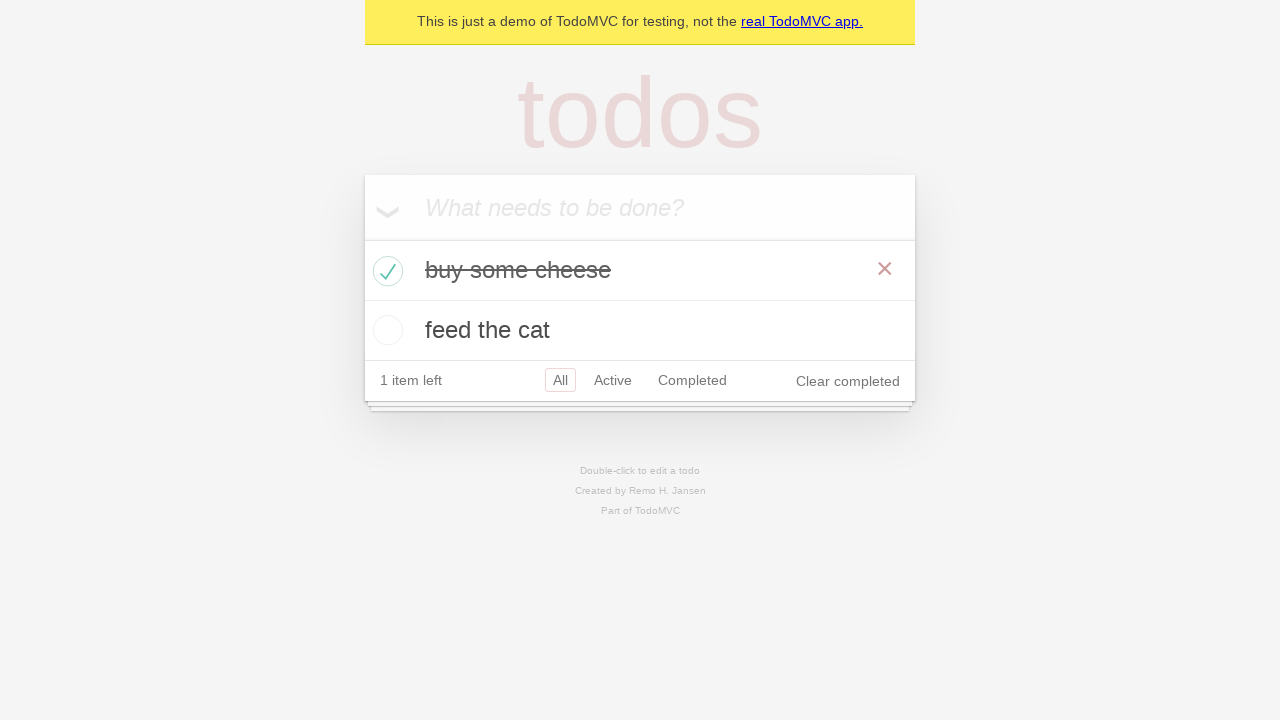

Unchecked checkbox for first todo item to mark it incomplete at (385, 271) on internal:testid=[data-testid="todo-item"s] >> nth=0 >> internal:role=checkbox
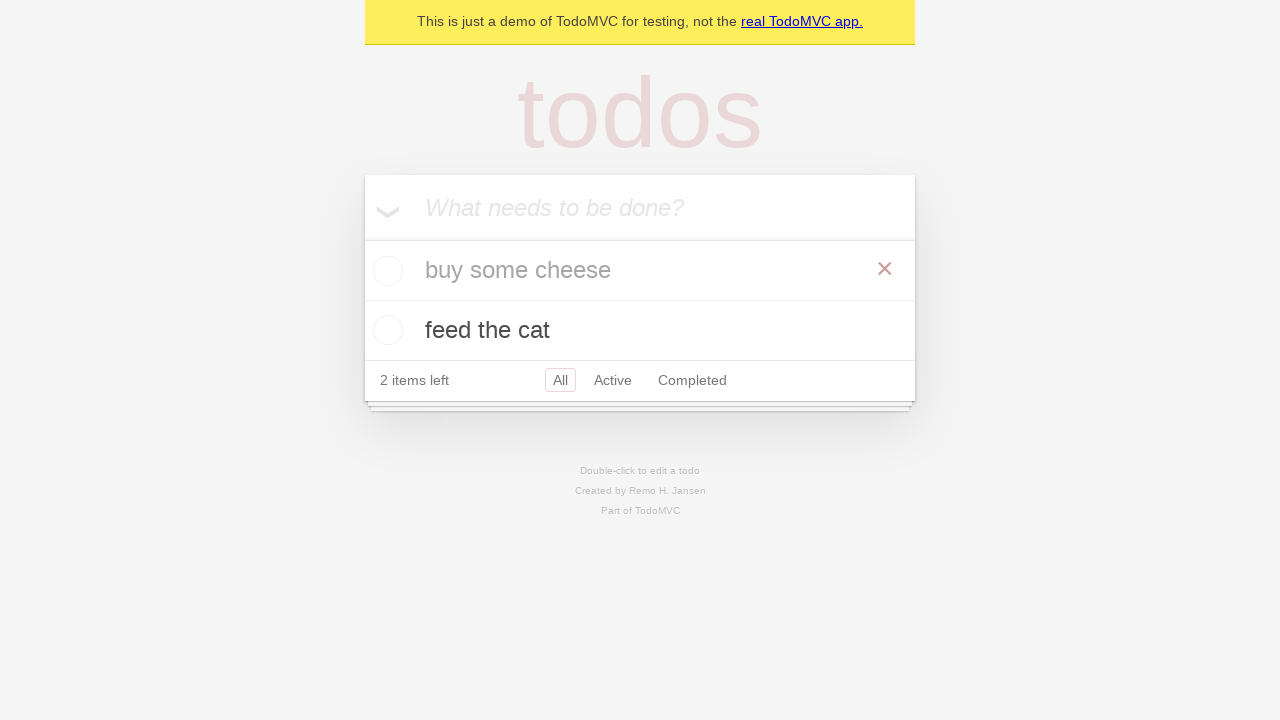

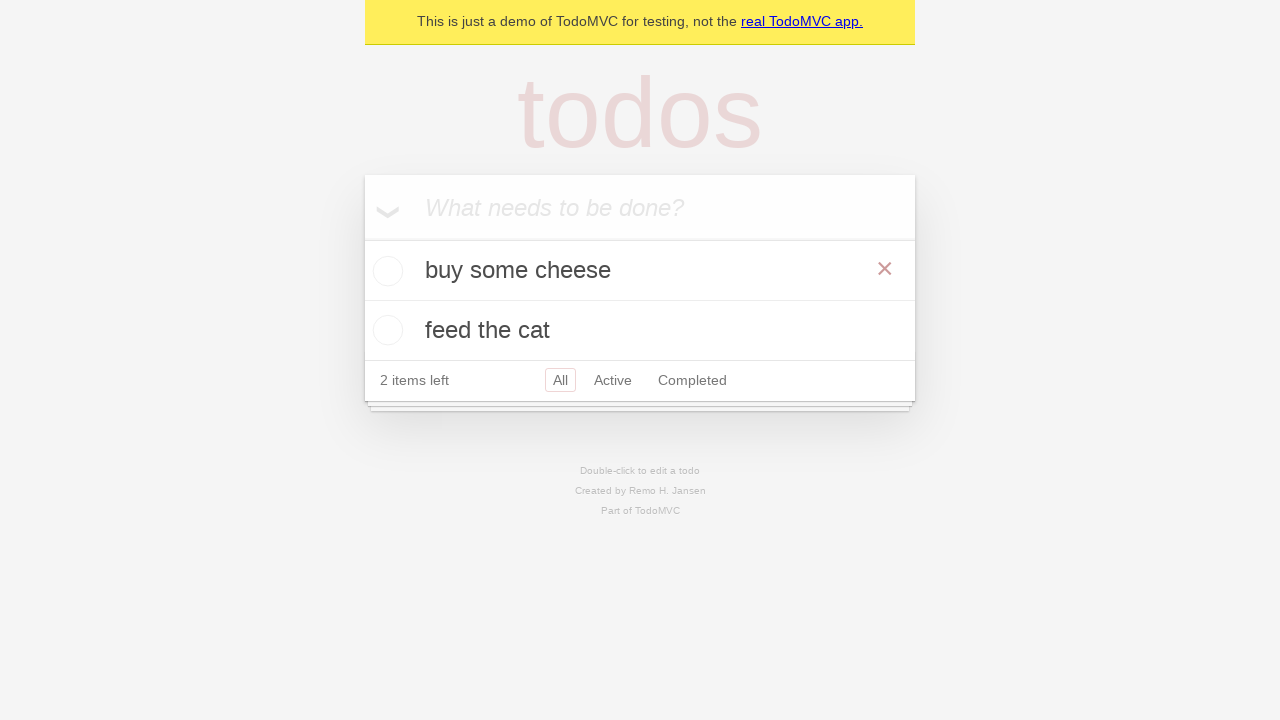